Tests e-commerce shopping cart functionality by adding multiple items to cart, proceeding to checkout, and applying a promo code

Starting URL: https://rahulshettyacademy.com/seleniumPractise/#/

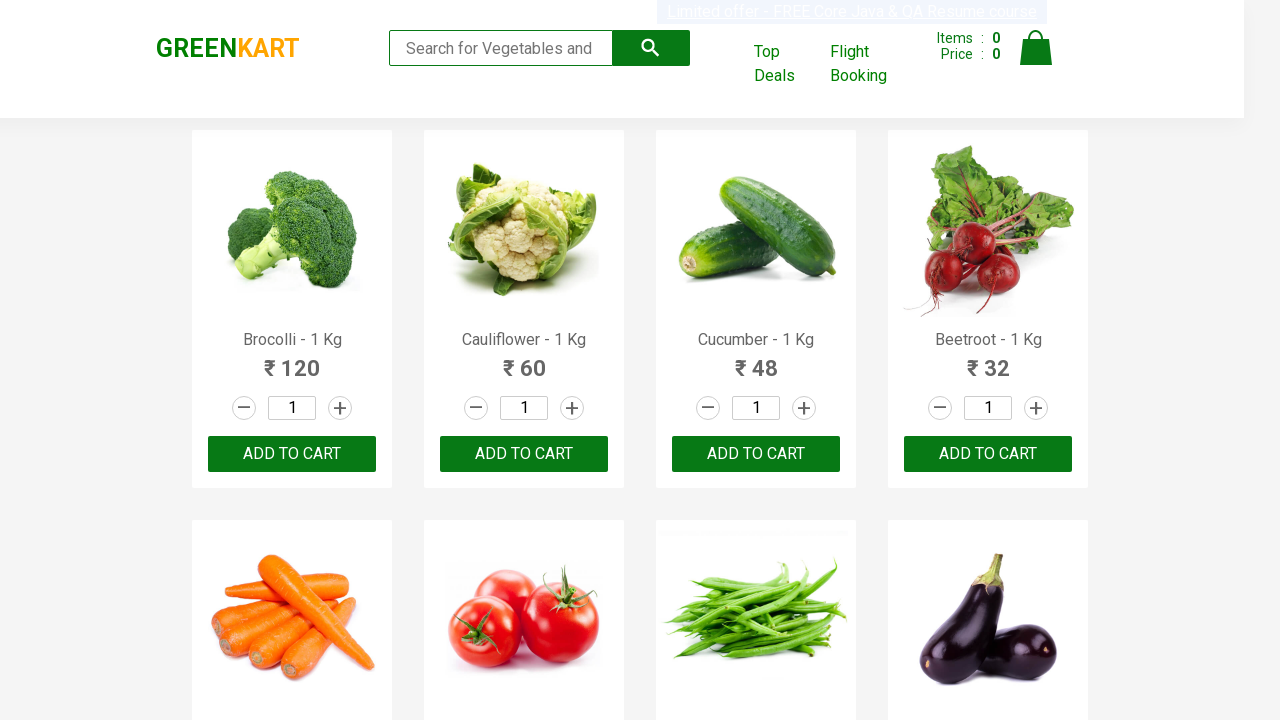

Retrieved all product name elements from the page
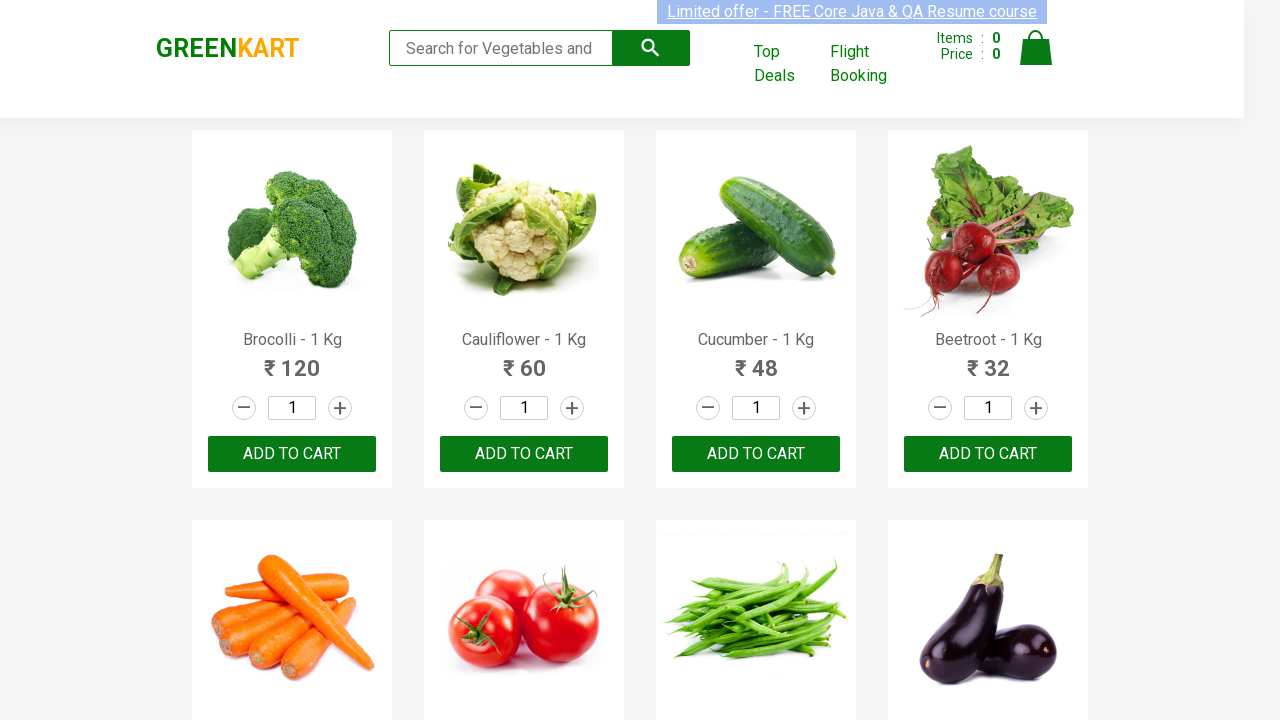

Clicked 'ADD TO CART' button for product: Cauliflower at (524, 454) on xpath=//div[@class='product-action']/button >> nth=1
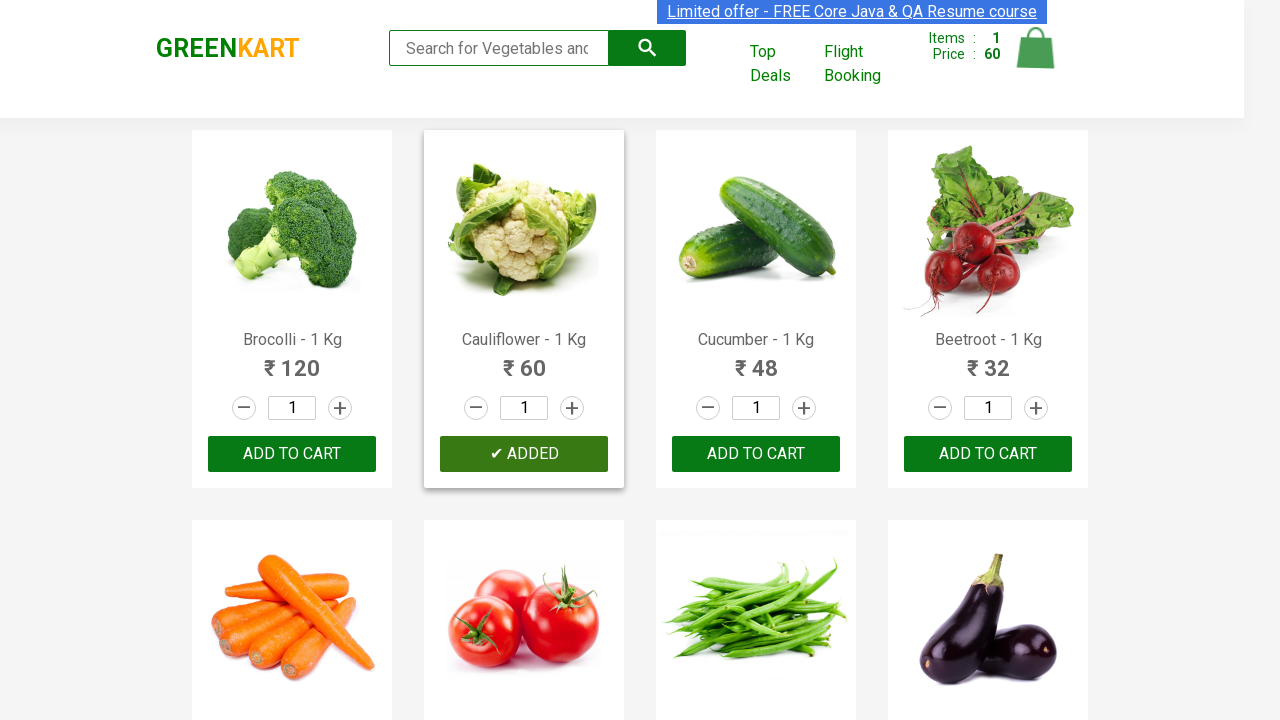

Clicked 'ADD TO CART' button for product: Carrot at (292, 360) on xpath=//div[@class='product-action']/button >> nth=4
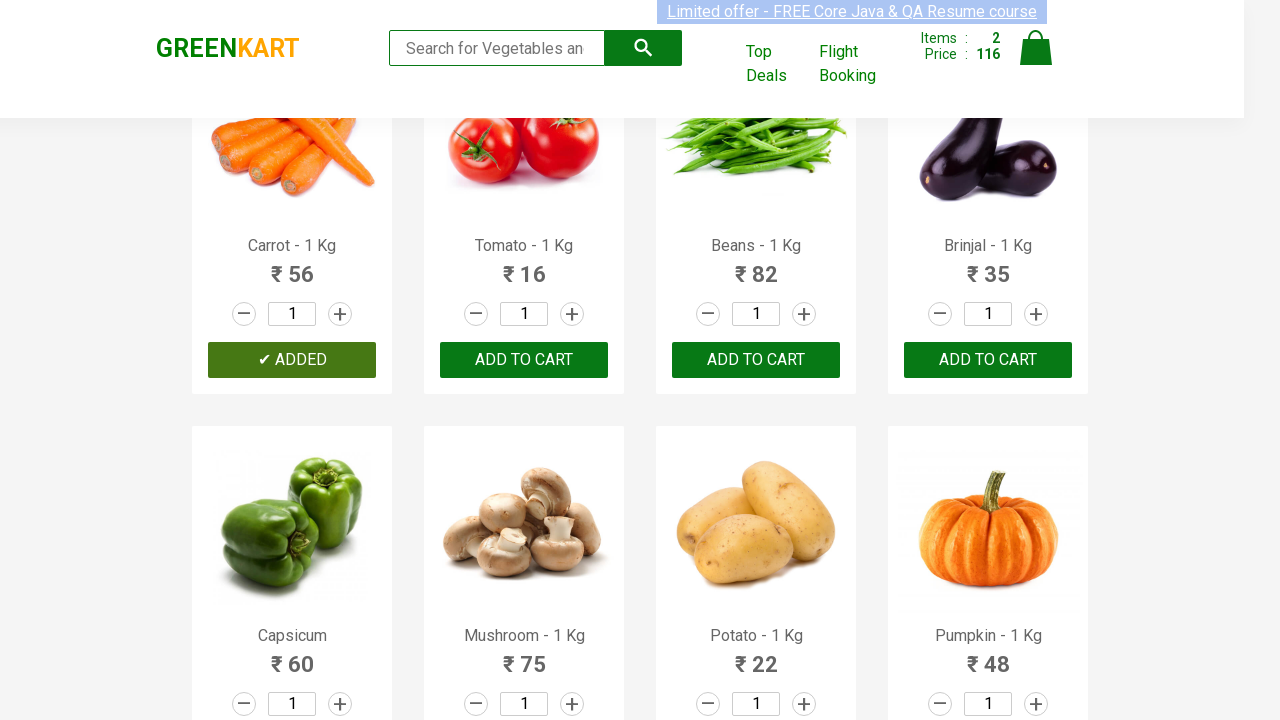

Clicked 'ADD TO CART' button for product: Mushroom at (524, 360) on xpath=//div[@class='product-action']/button >> nth=9
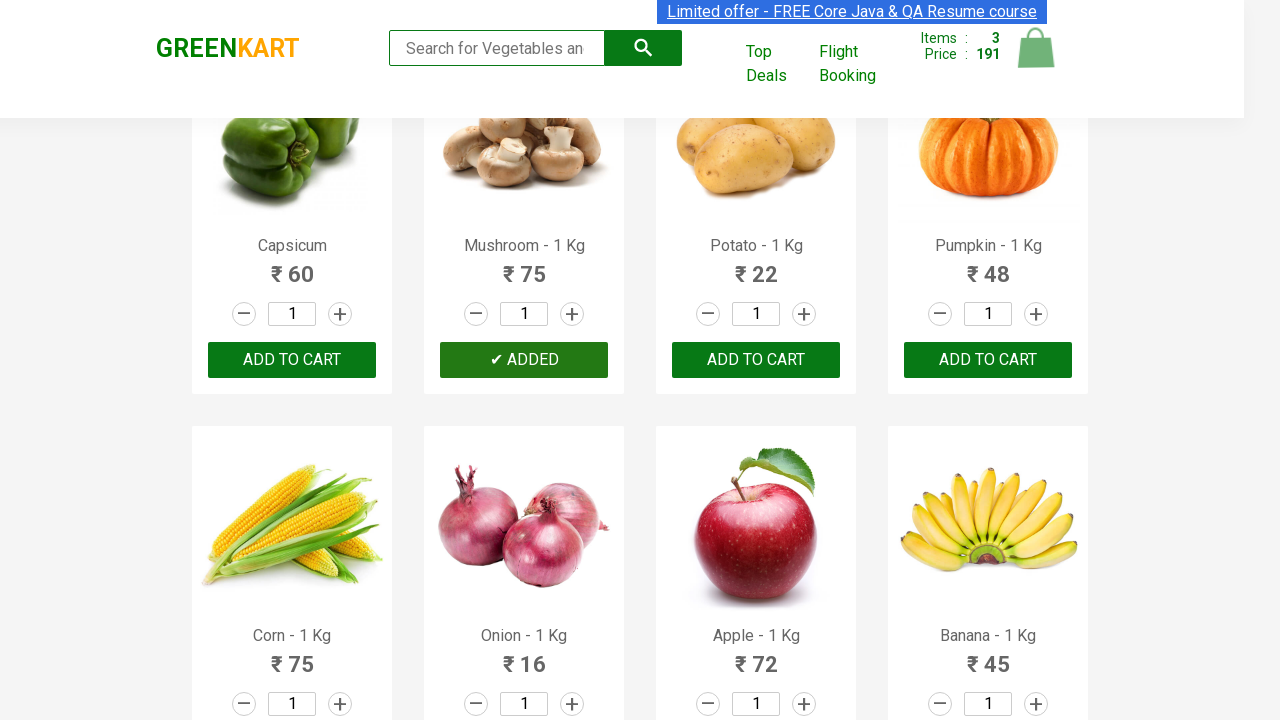

Clicked 'ADD TO CART' button for product: Potato at (756, 360) on xpath=//div[@class='product-action']/button >> nth=10
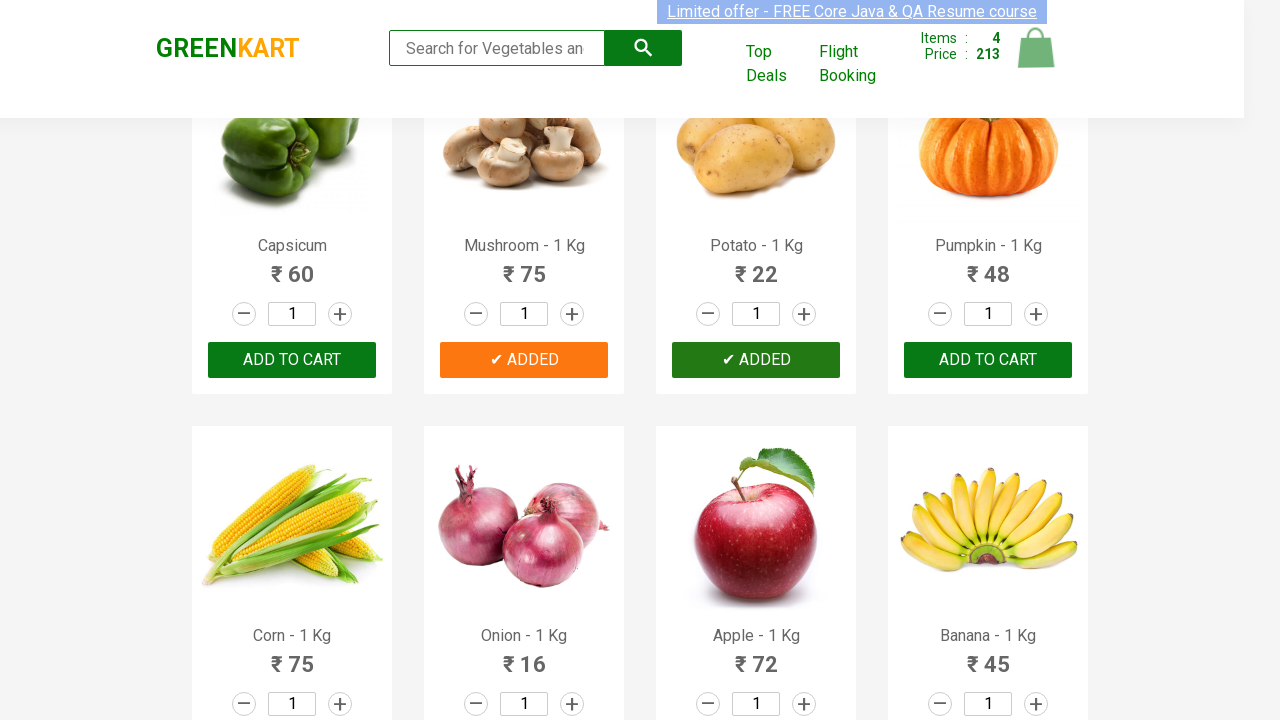

Clicked 'ADD TO CART' button for product: Onion at (524, 360) on xpath=//div[@class='product-action']/button >> nth=13
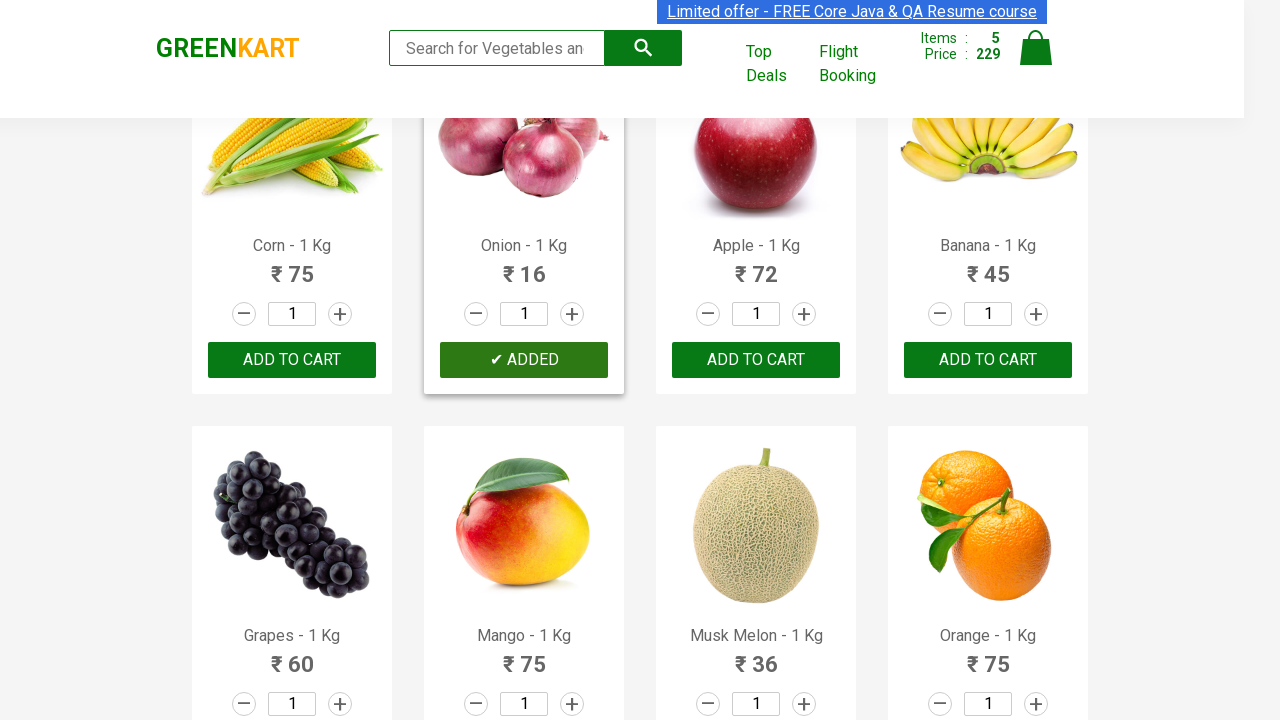

Clicked on cart icon to view shopping cart at (1036, 48) on img[alt='Cart']
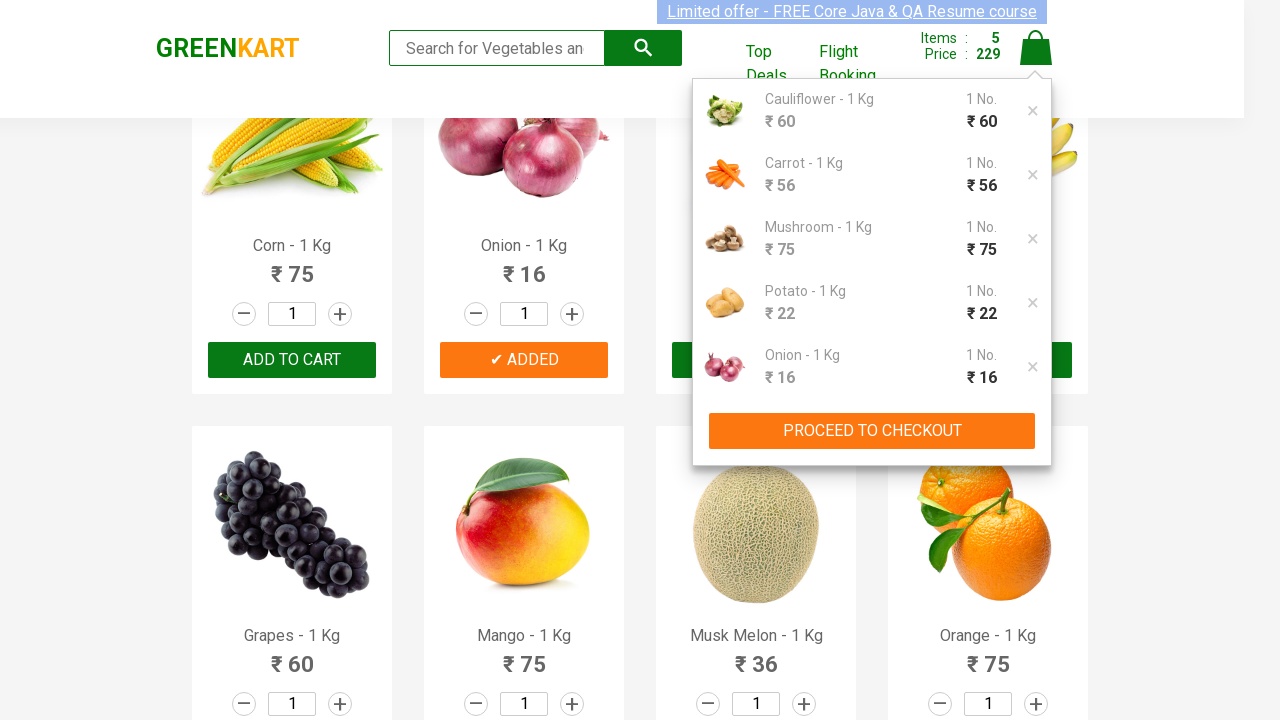

Clicked 'PROCEED TO CHECKOUT' button at (872, 431) on xpath=//button[text()='PROCEED TO CHECKOUT']
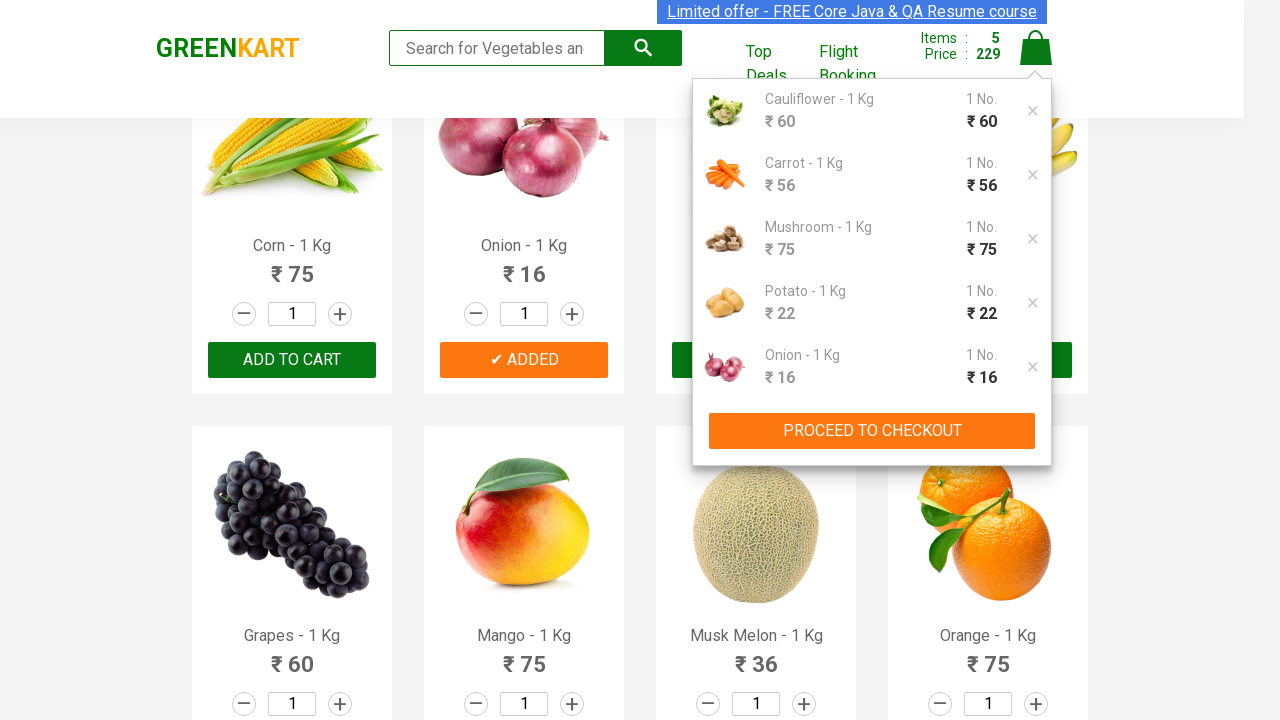

Waited for checkout page to load
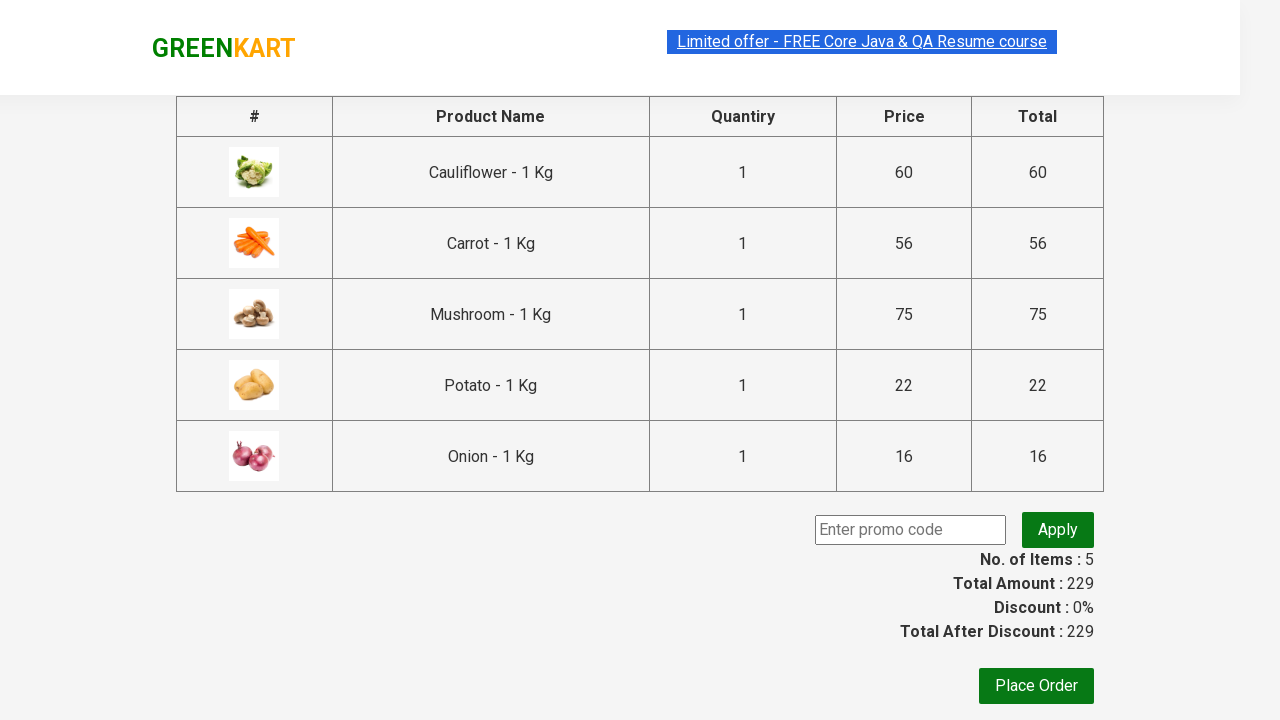

Entered promo code 'rahulshettyacademy' in the promo code field on input[class='promoCode']
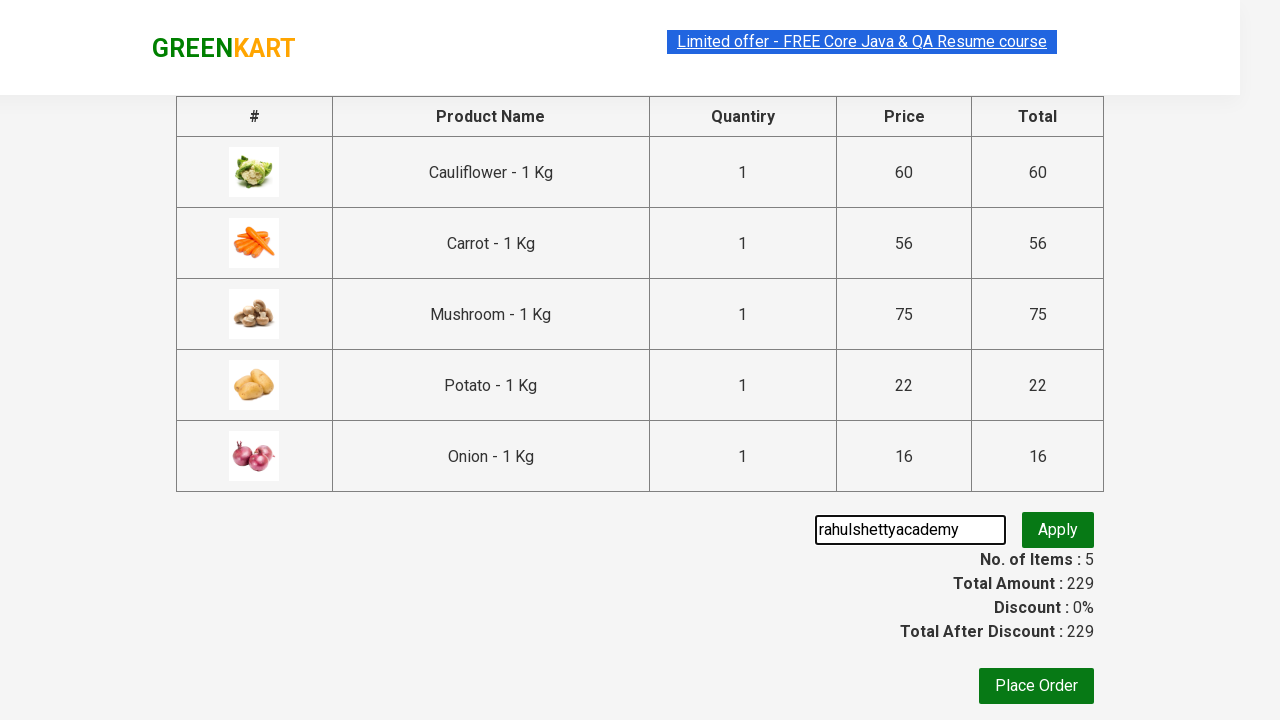

Clicked the 'Apply' button to apply the promo code at (1058, 530) on .promoBtn
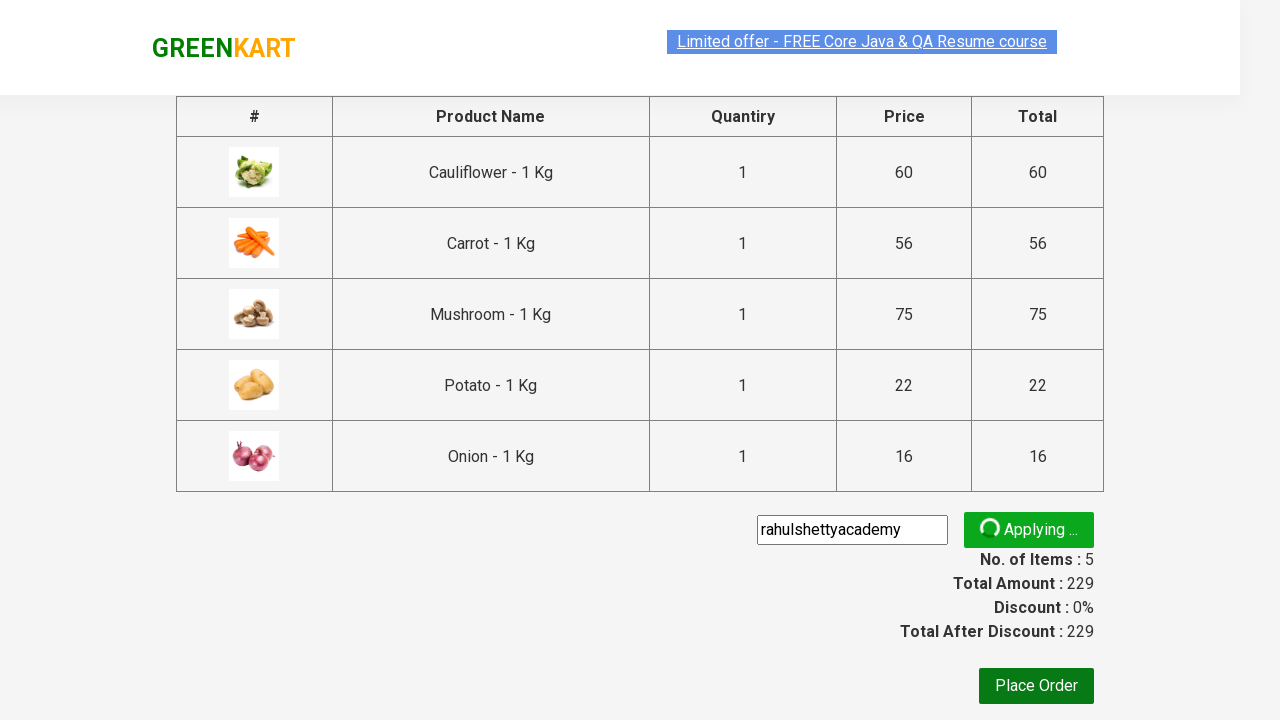

Promo code validation message appeared confirming successful application
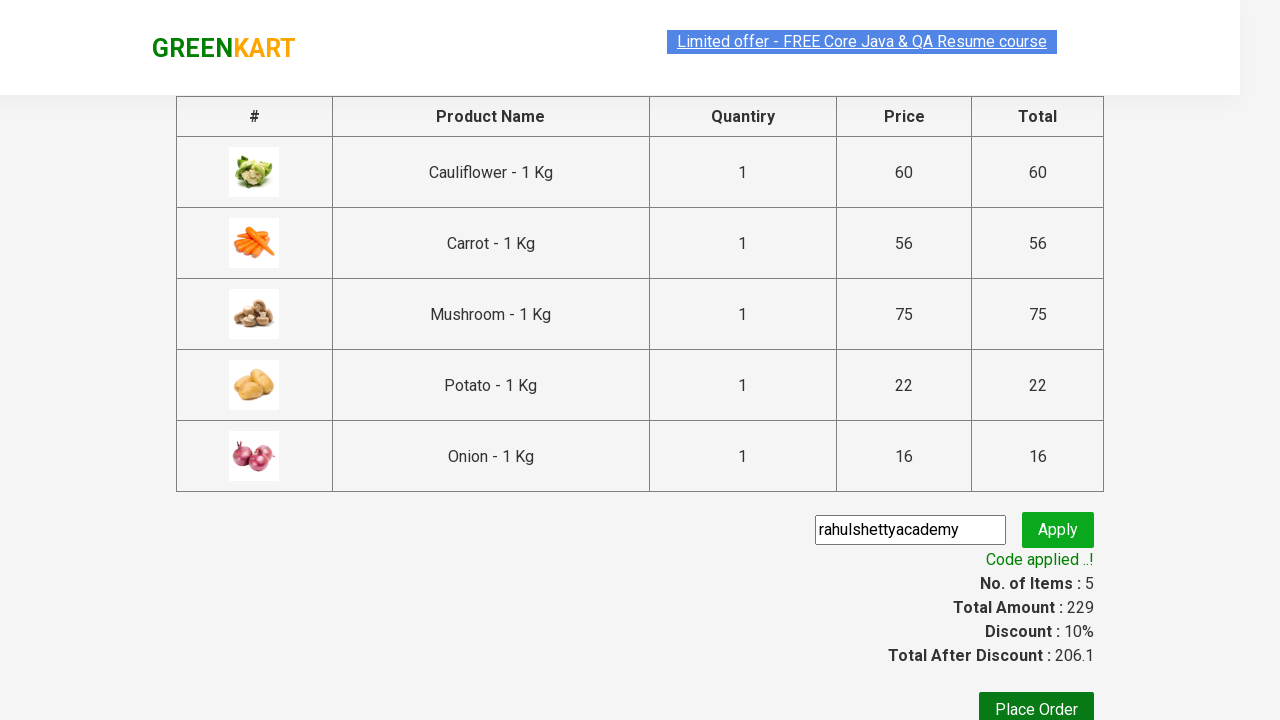

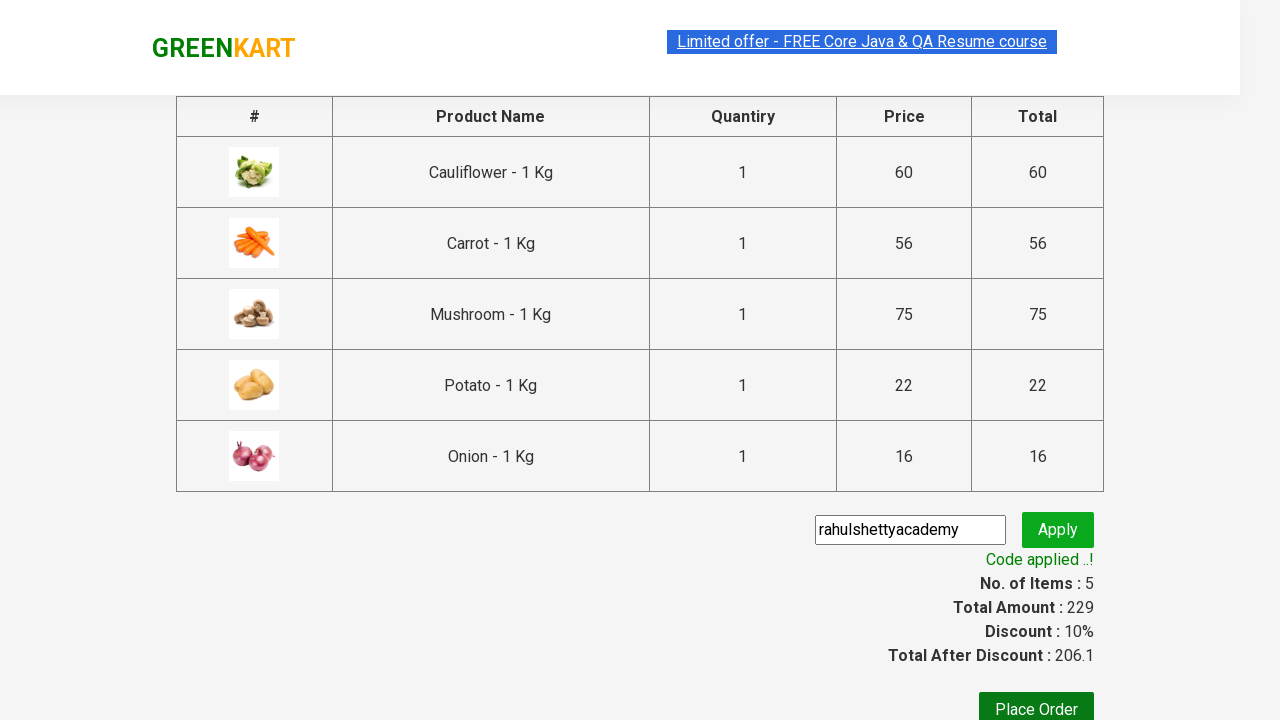